Tests dropdown form interactions by selecting options from various dropdown controls and submitting

Starting URL: https://rori4.github.io/selenium-practice/#/pages/practice/dropdown-form

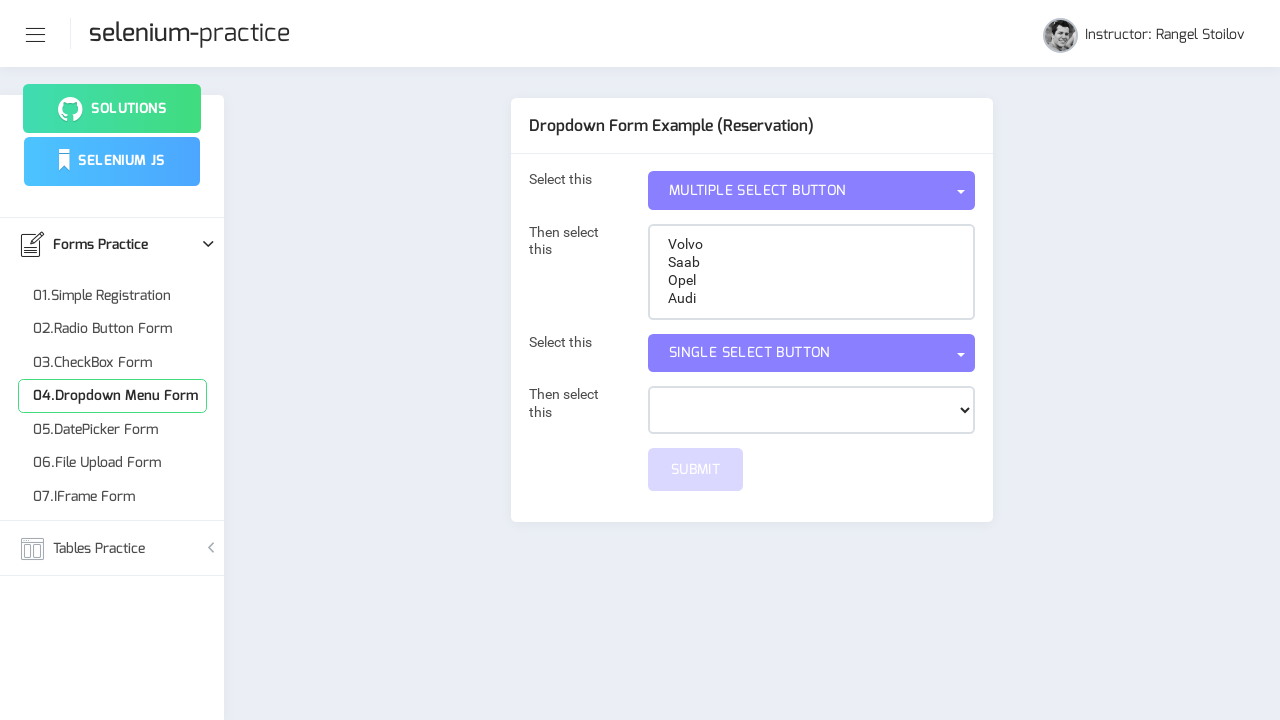

Opened first custom dropdown (select1) at (812, 190) on nb-select[formcontrolname='select1'] button
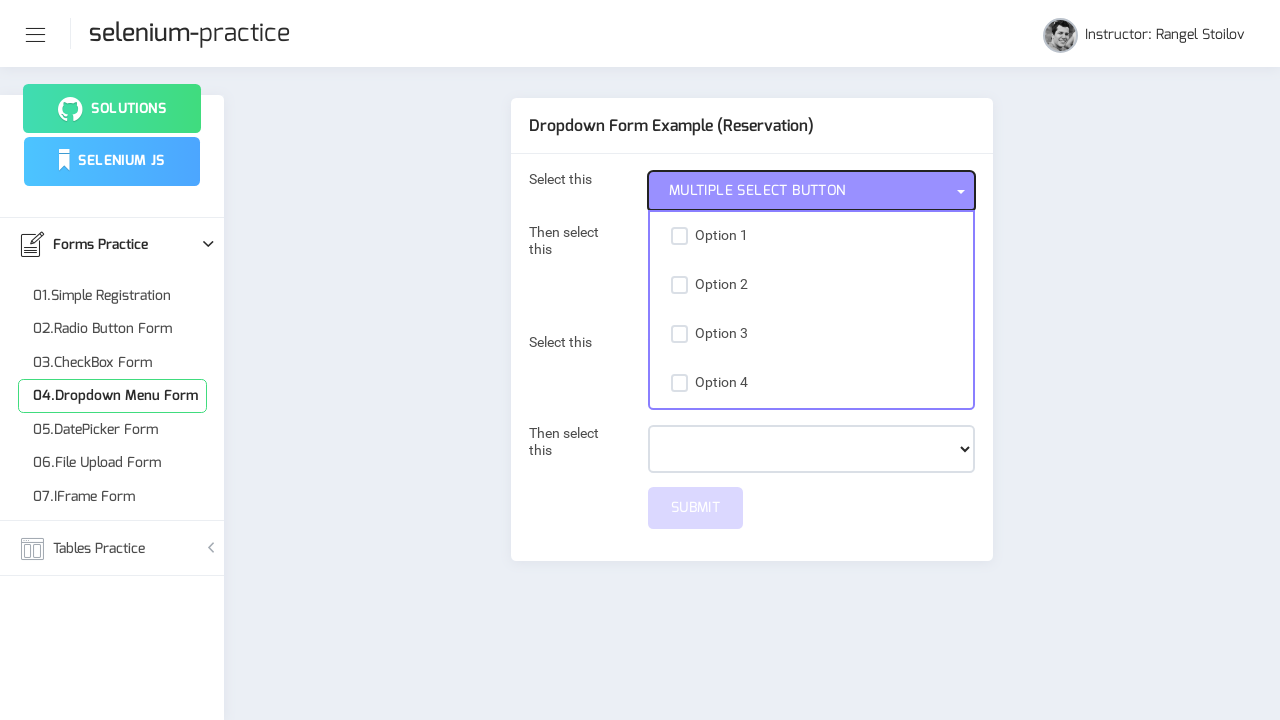

Selected option 1 from first dropdown at (812, 236) on nb-option[value='1']
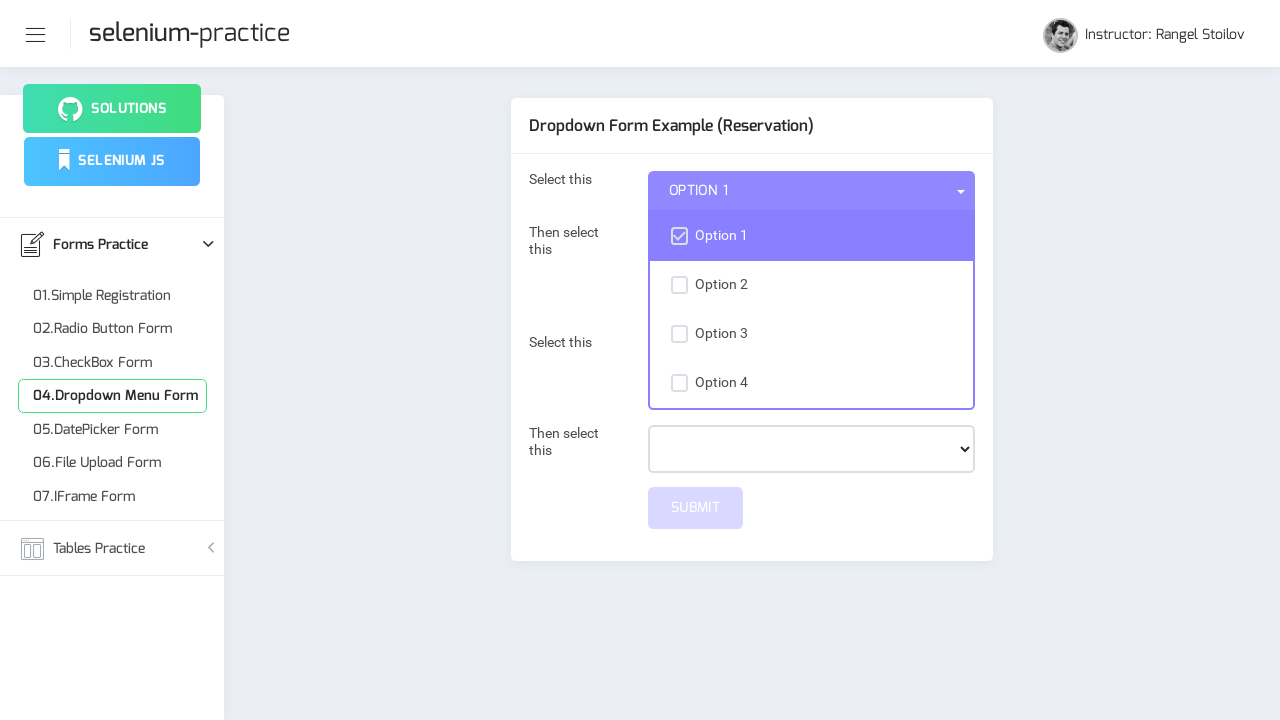

Selected option 4 from first dropdown at (812, 383) on nb-option[value='4']
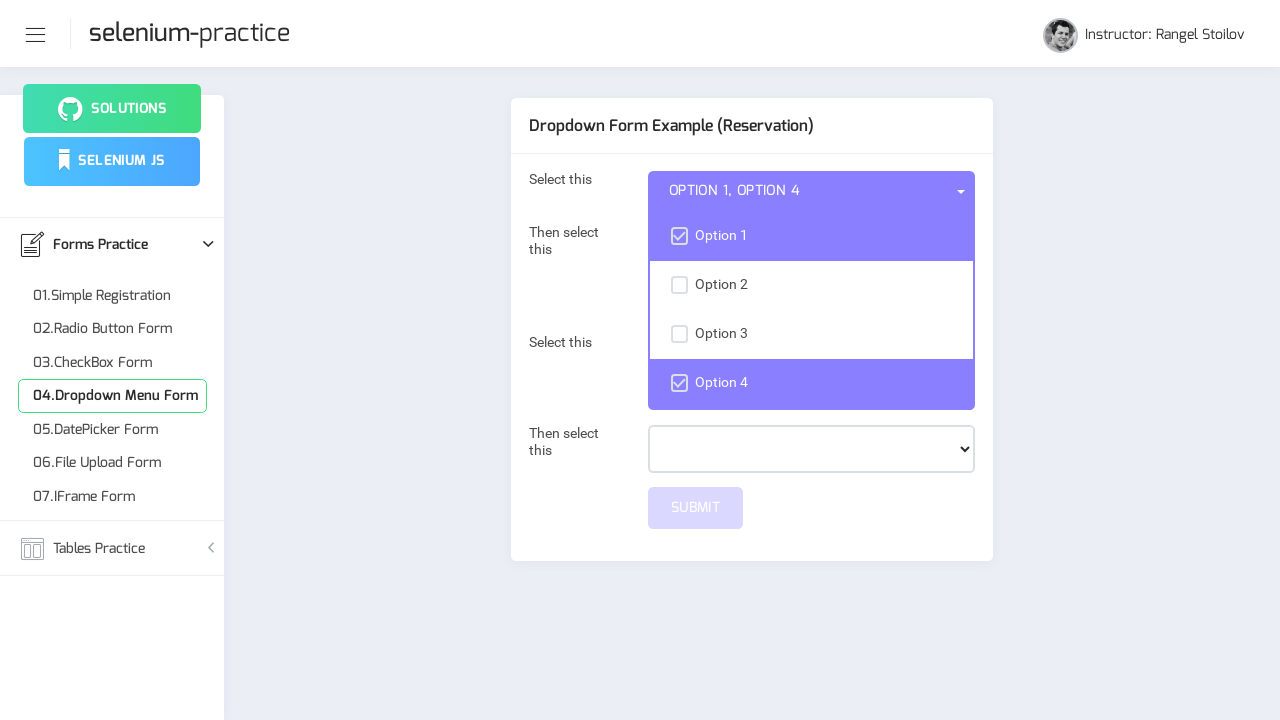

Closed first custom dropdown at (812, 190) on nb-select[formcontrolname='select1'] button
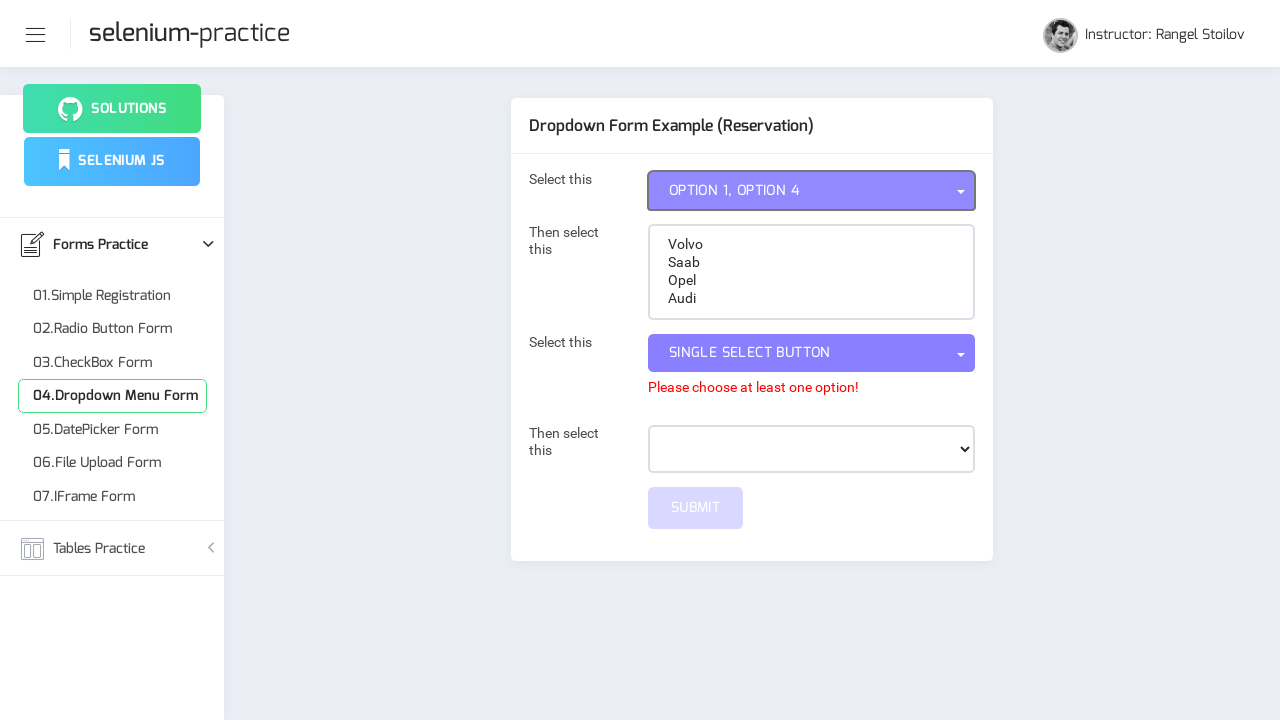

Clicked car select dropdown at (812, 272) on #selectCar
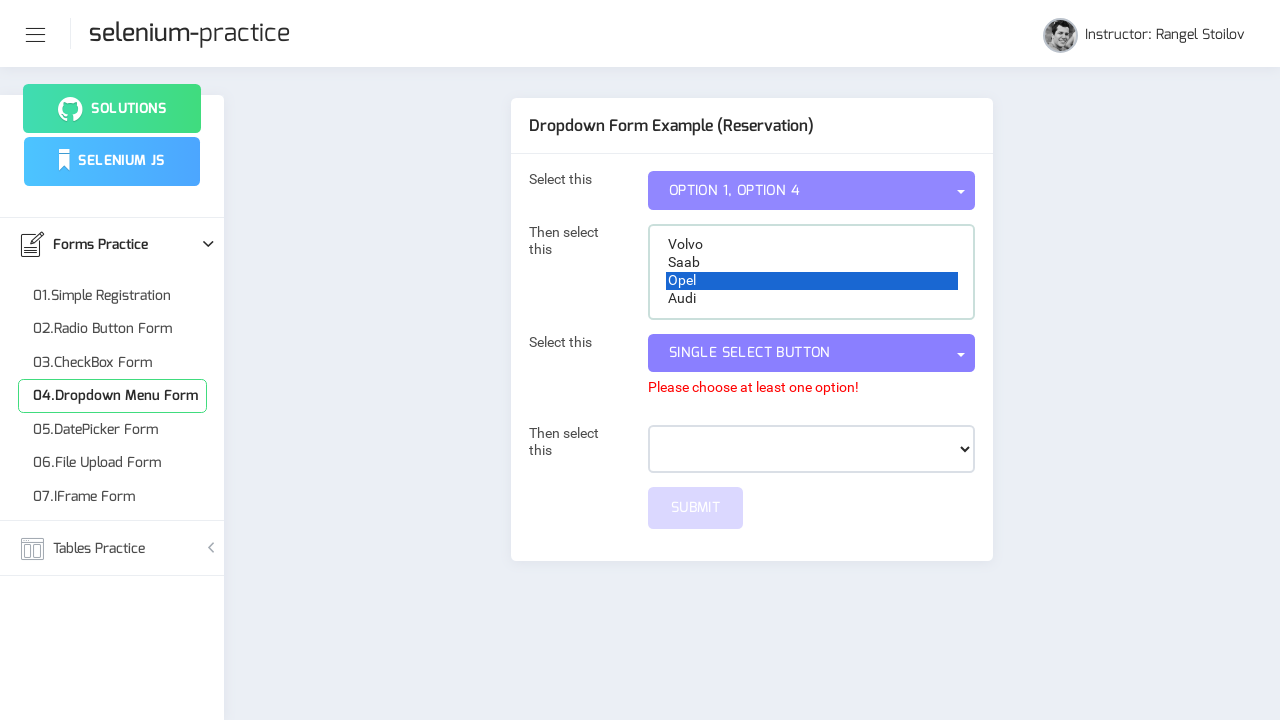

Opened third custom dropdown (select3) at (812, 353) on nb-select[formcontrolname='select3'] button
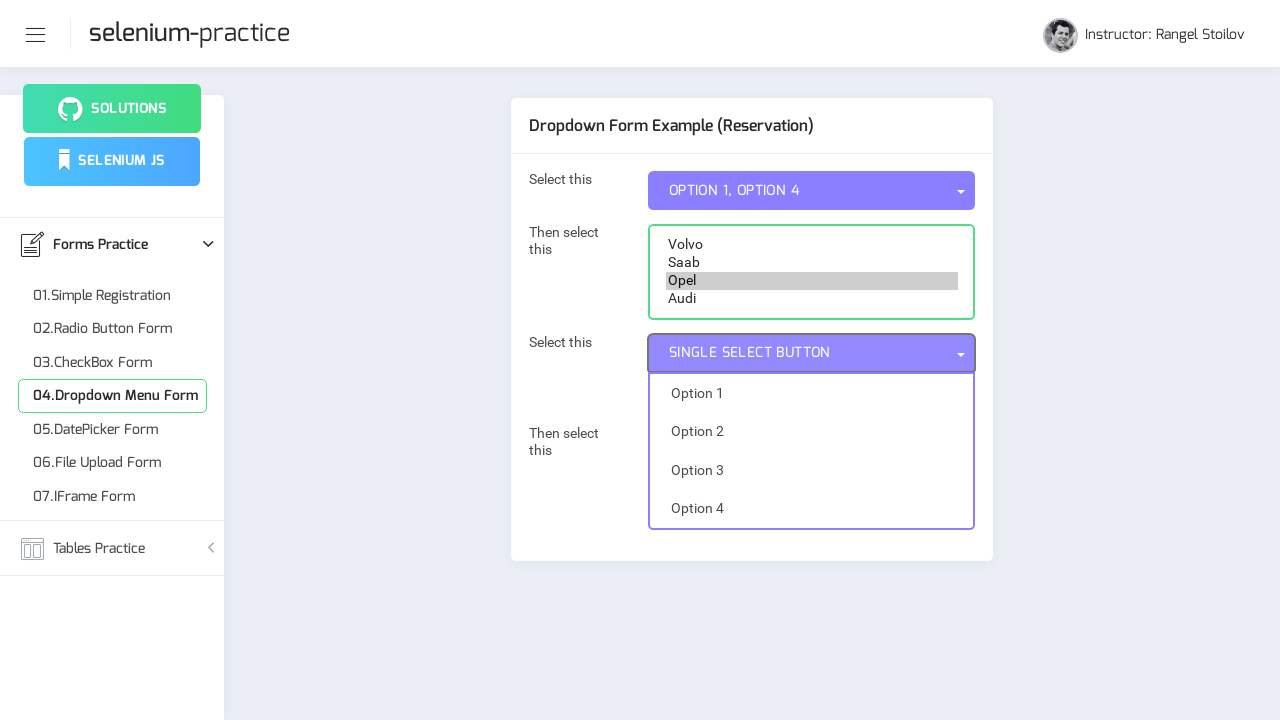

Selected option 4 from third dropdown at (812, 509) on nb-option[value='4']
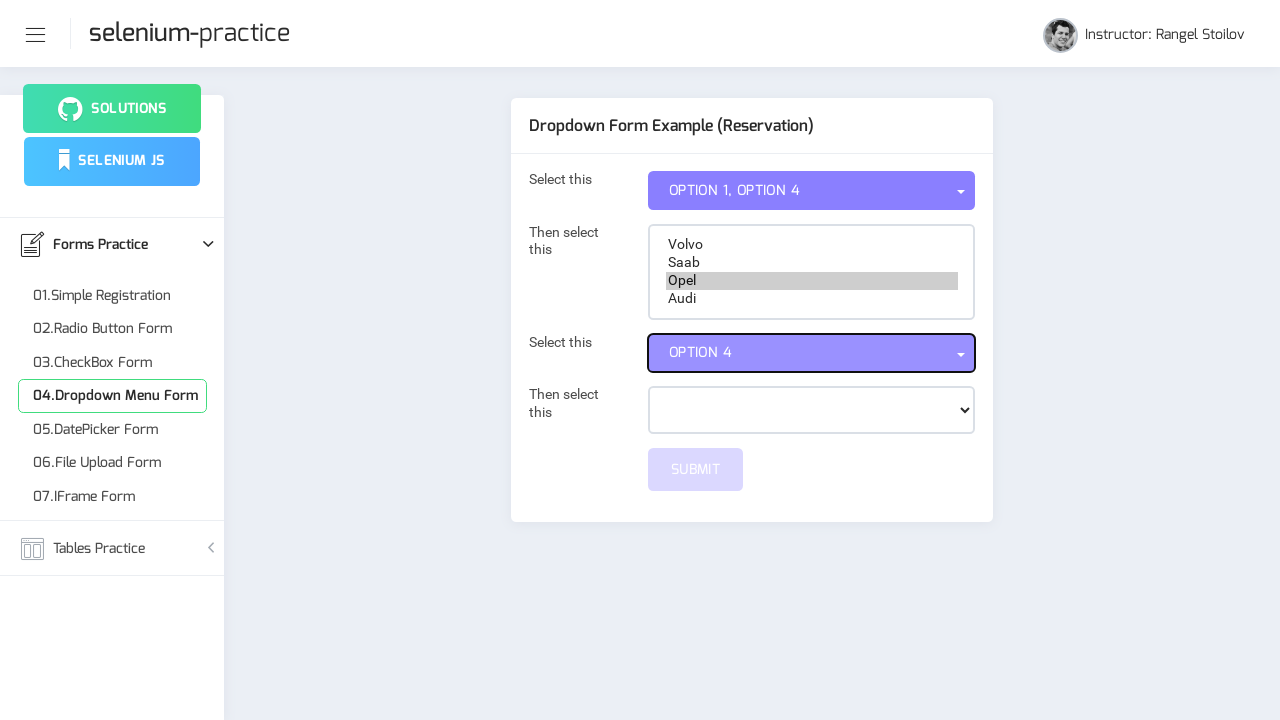

Selected 'volvo' from fourth dropdown (select4) on select[formcontrolname='select4']
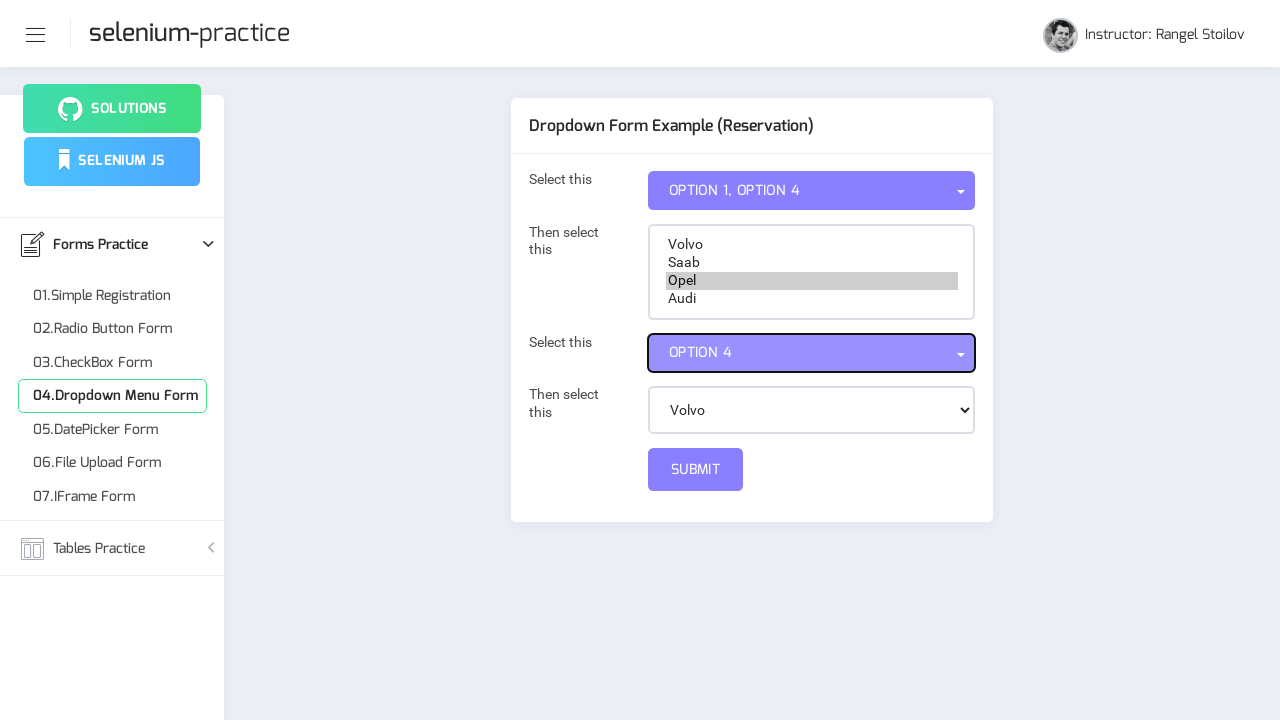

Clicked submit button to submit dropdown form at (696, 470) on #submit
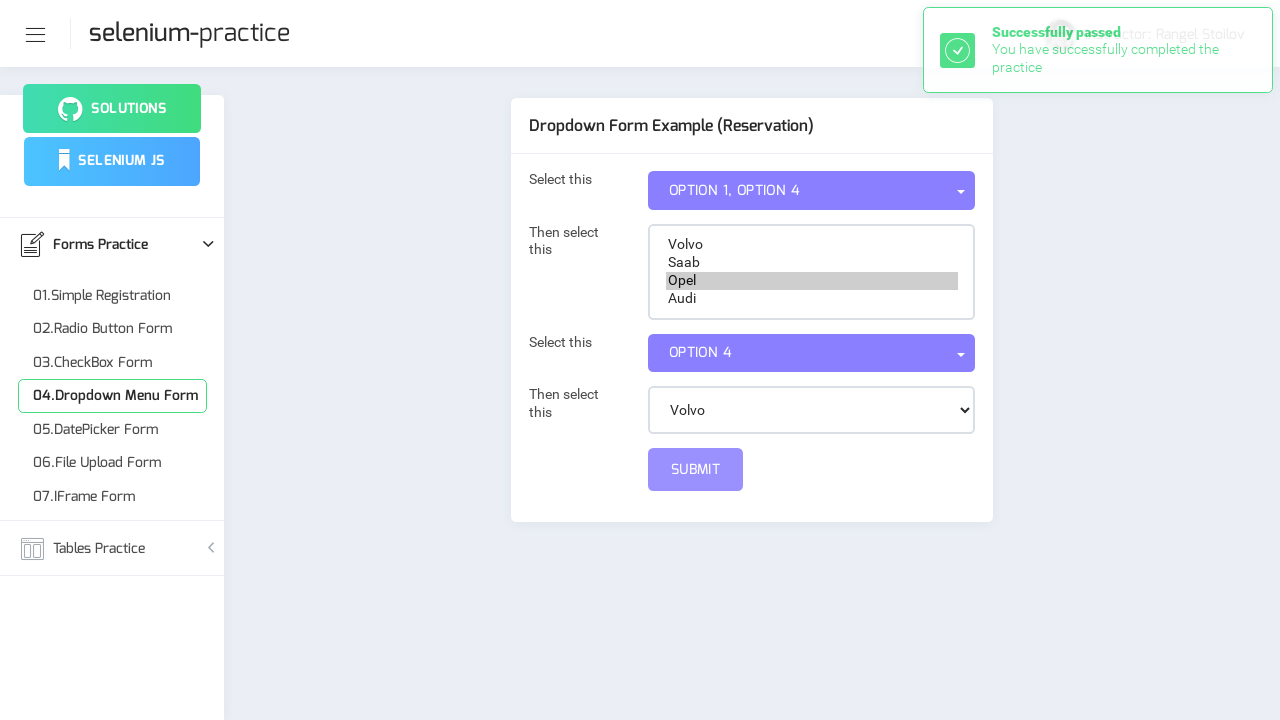

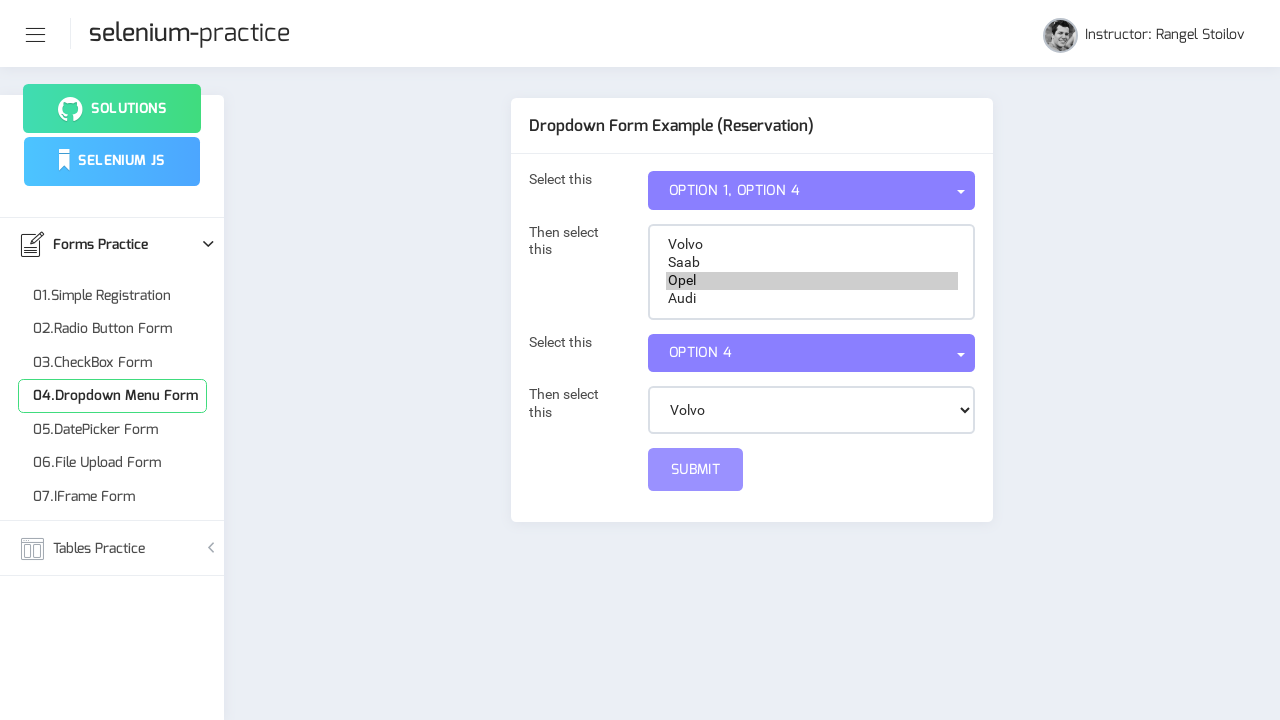